Tests the Checkboxes page by clicking the link and verifying the page contains two checkbox elements

Starting URL: https://the-internet.herokuapp.com/

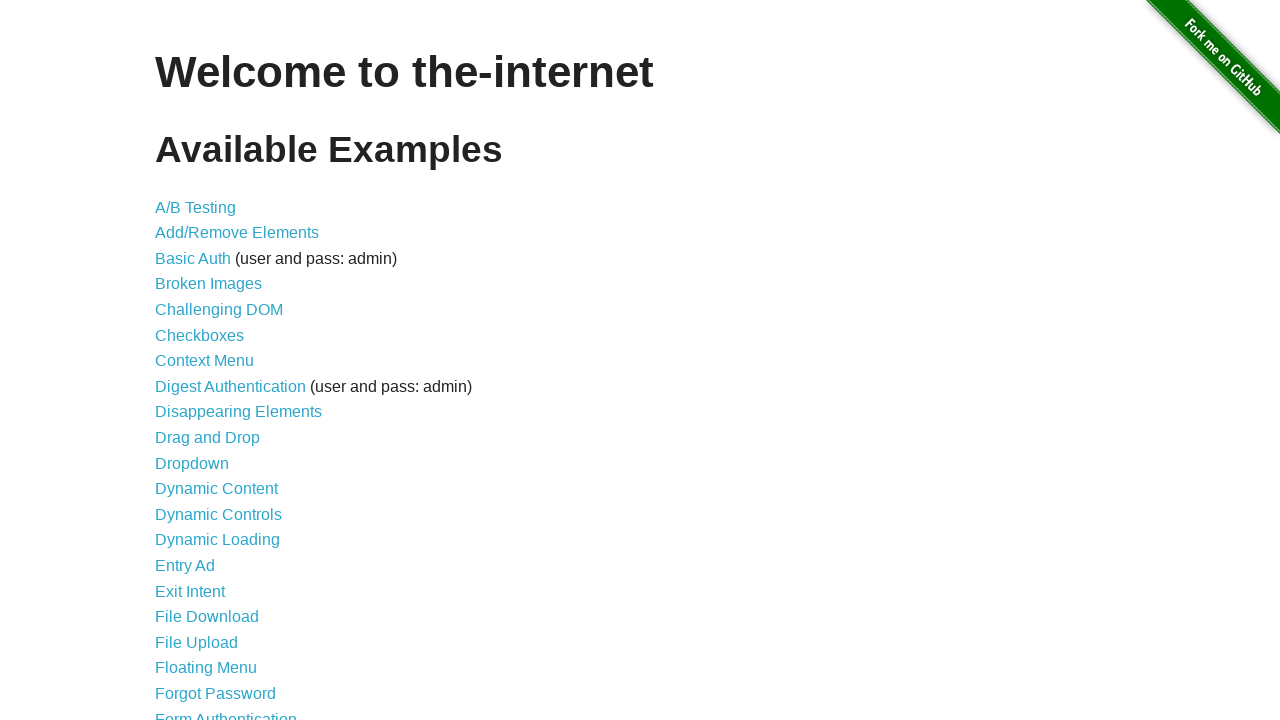

Clicked on Checkboxes link at (200, 335) on a[href='/checkboxes']
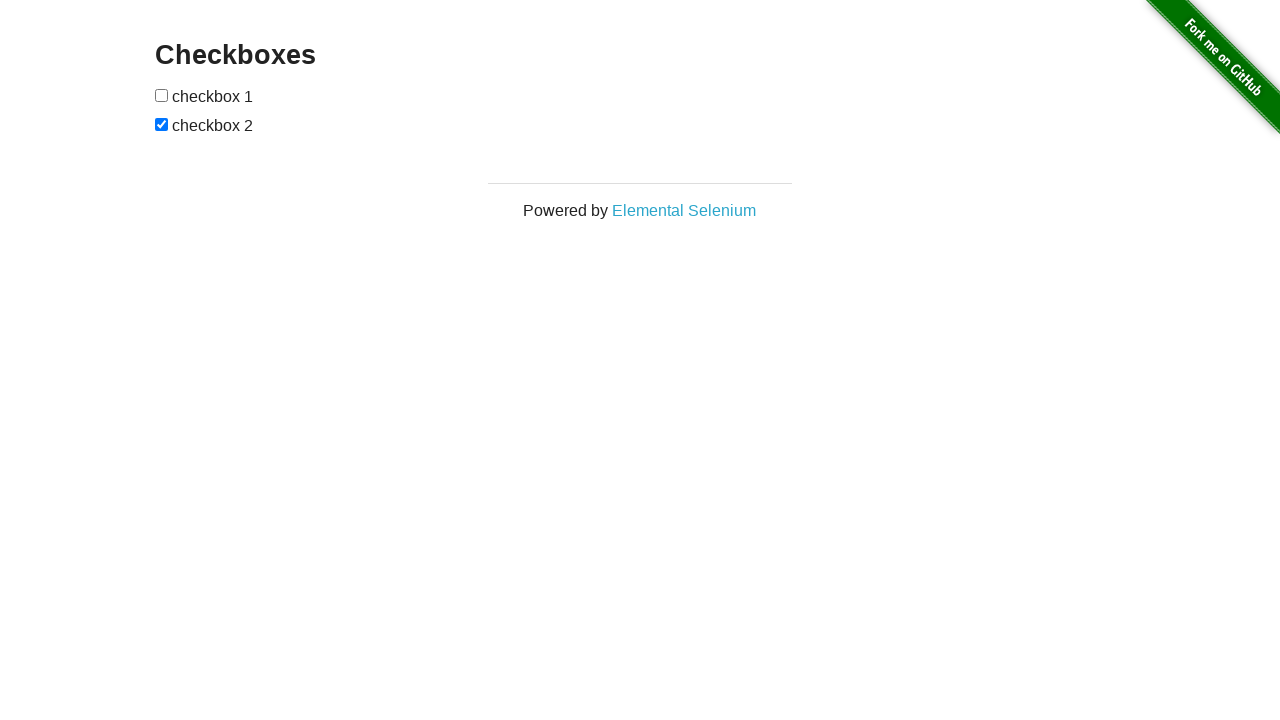

Waited for page title (h3) to load
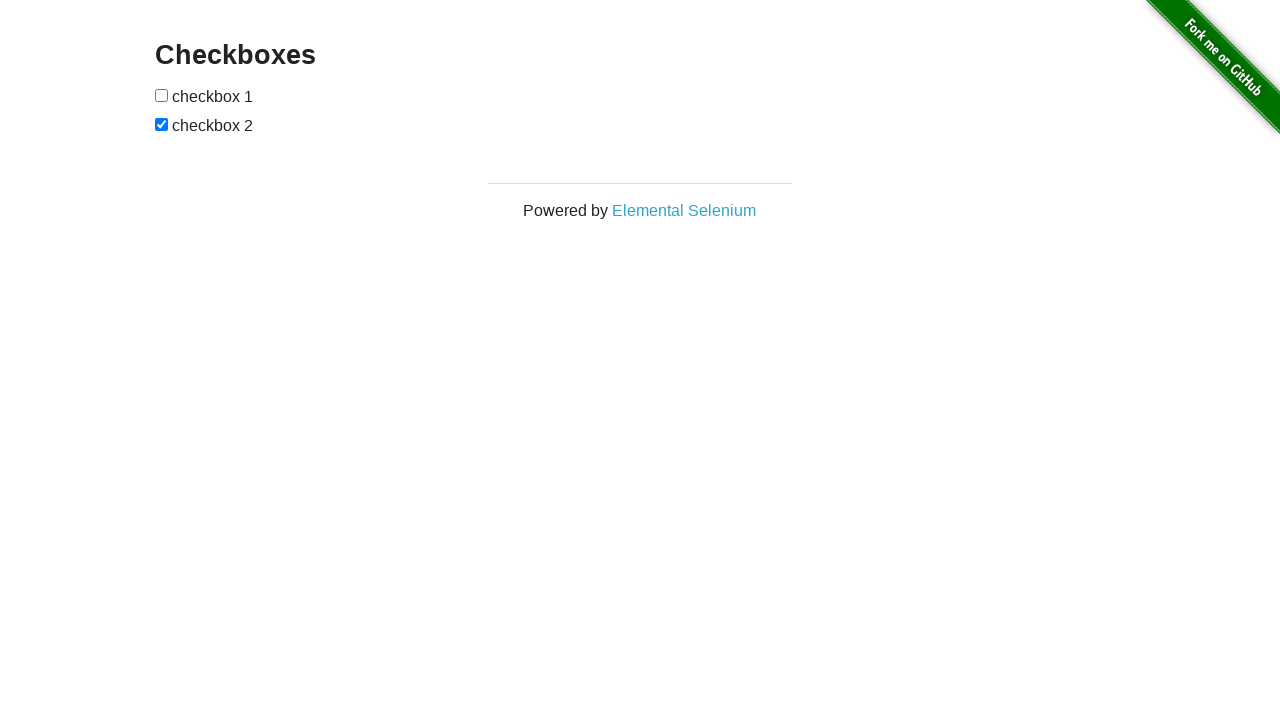

Verified page title is 'Checkboxes'
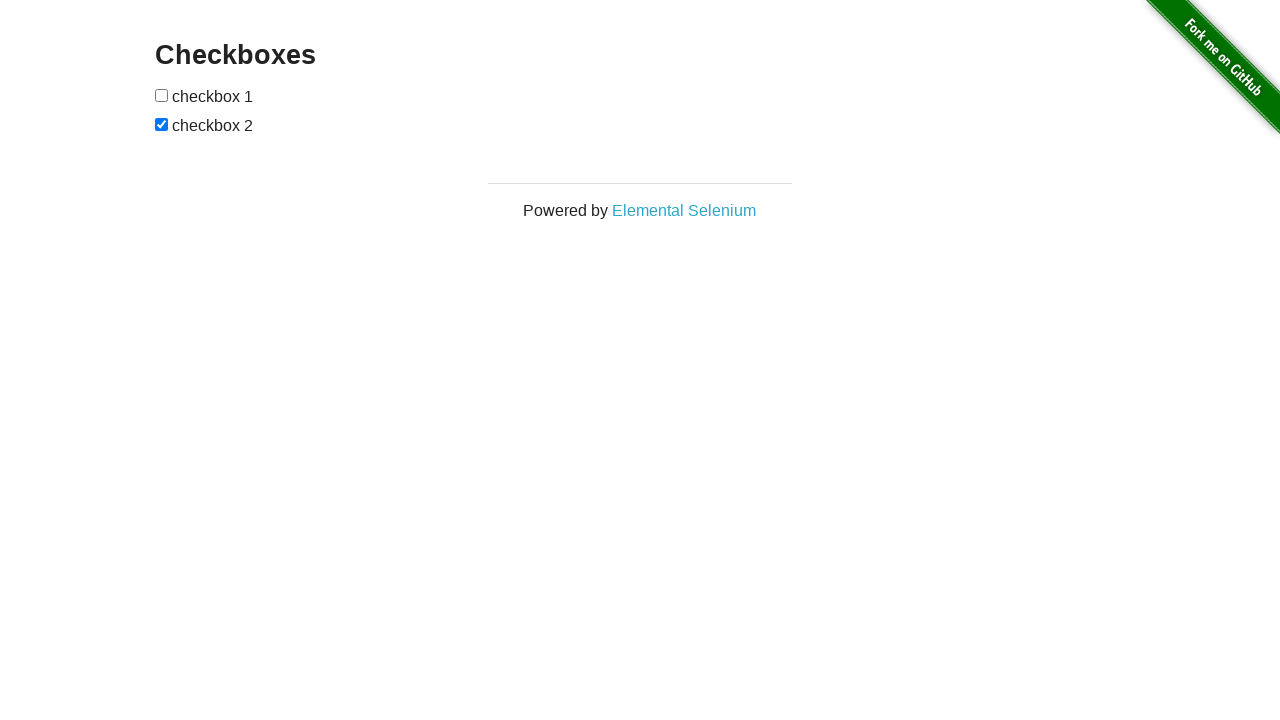

Located all checkbox elements
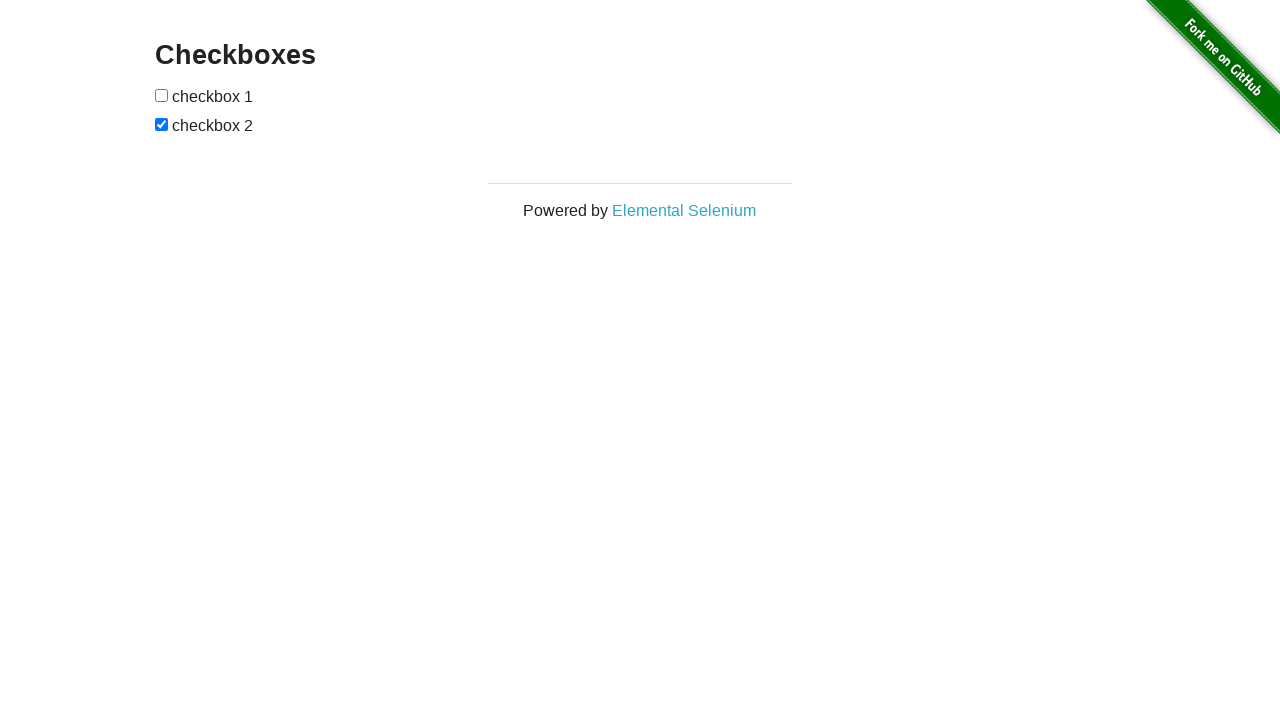

Verified there are exactly 2 checkboxes on the page
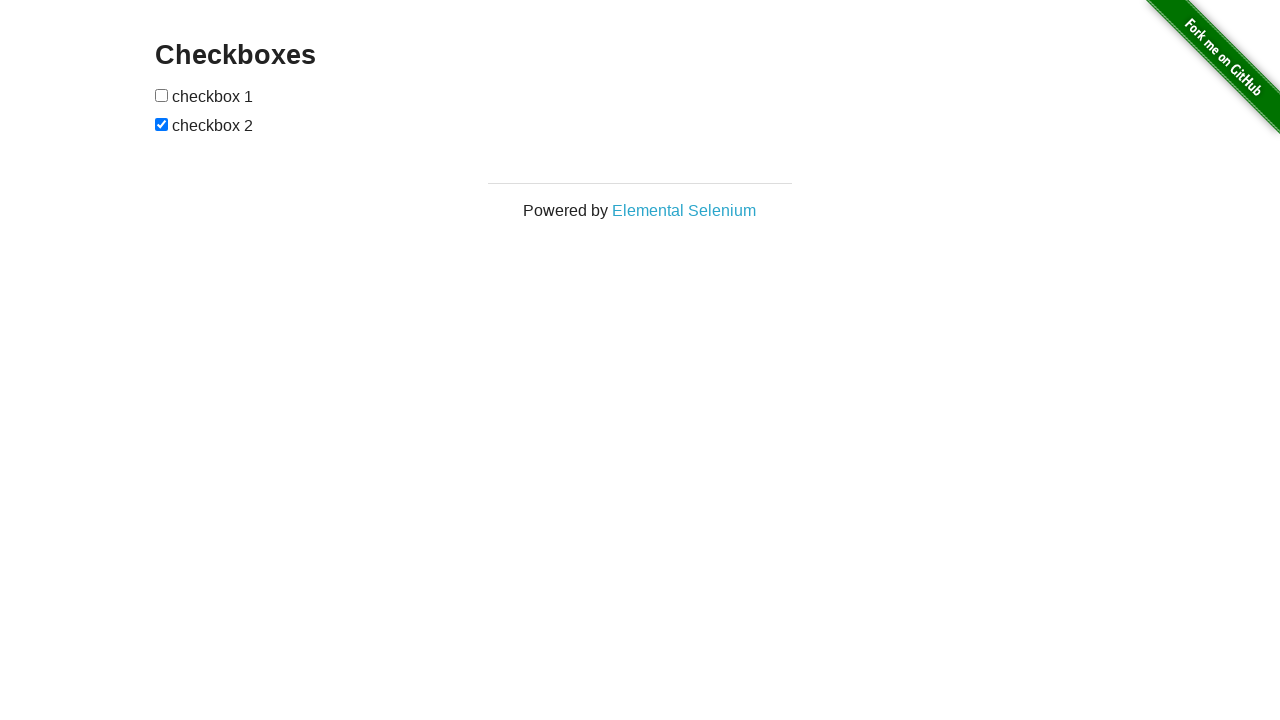

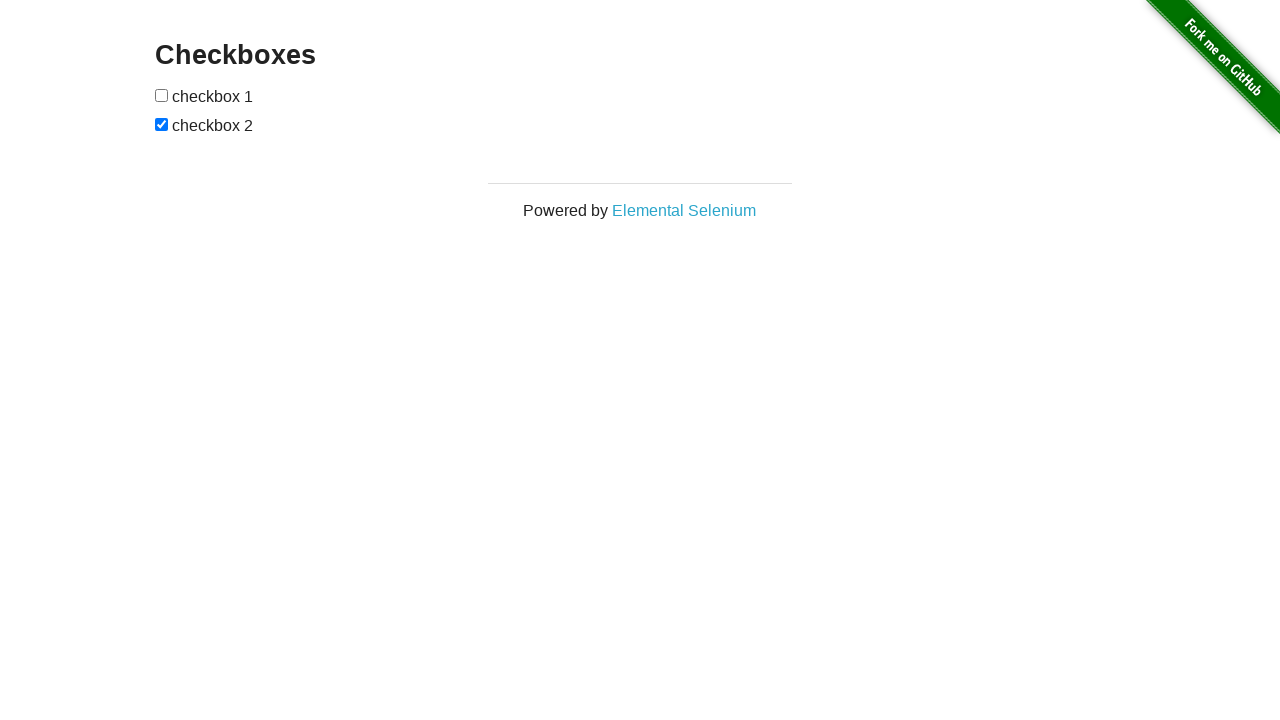